Tests iframe/frame handling by switching between two frames and filling text input fields in each frame with different values.

Starting URL: https://ui.vision/demo/webtest/frames/

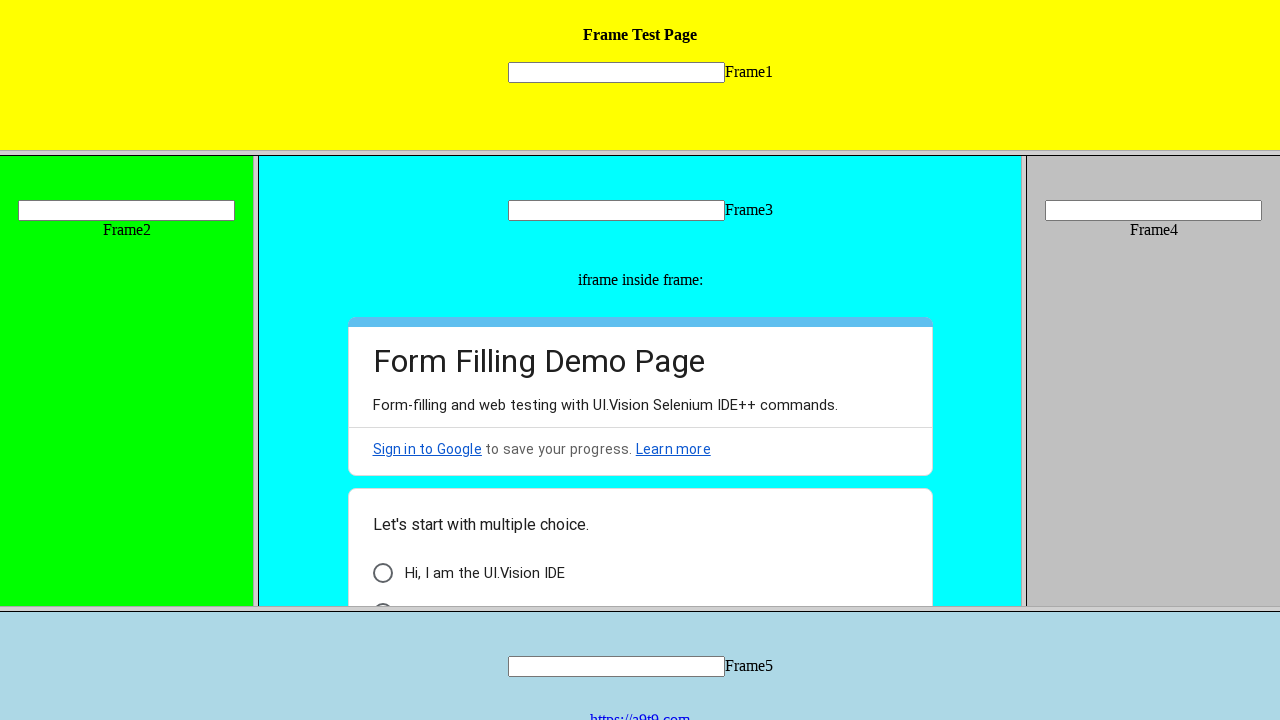

Located Frame 1 element
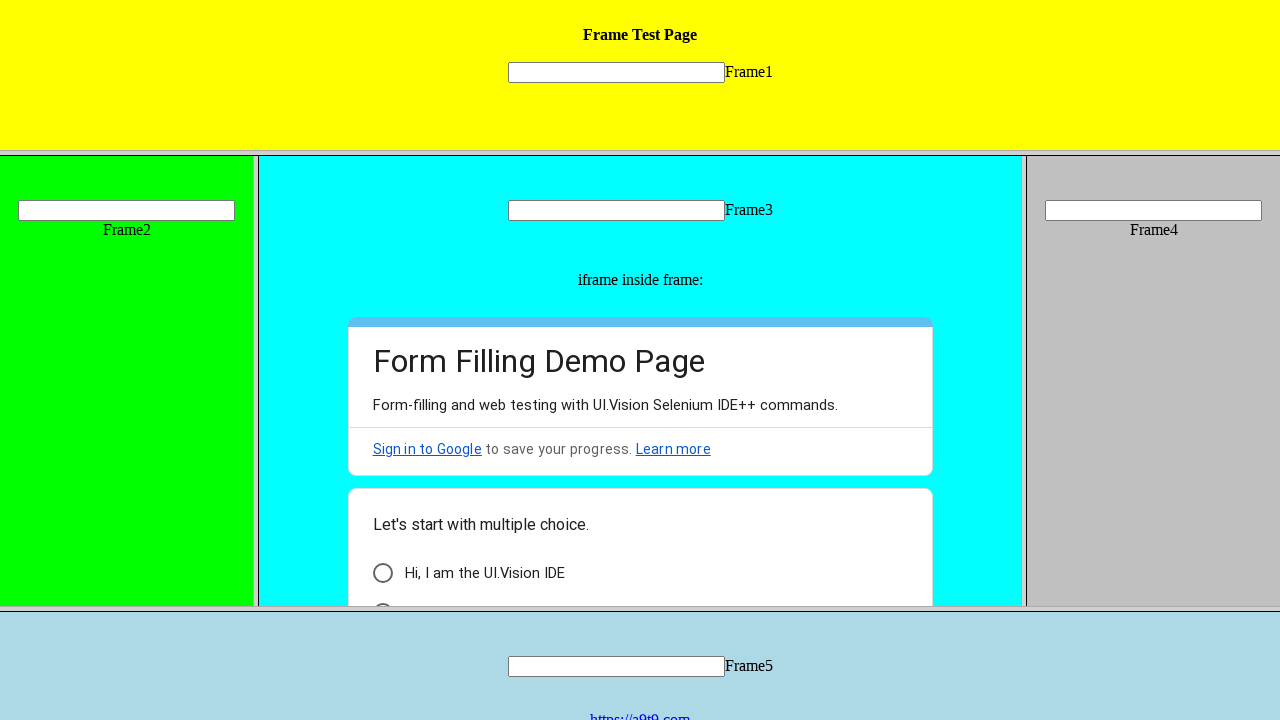

Filled text input in Frame 1 with 'welcome' on frame[src='frame_1.html'] >> internal:control=enter-frame >> input[name='mytext1
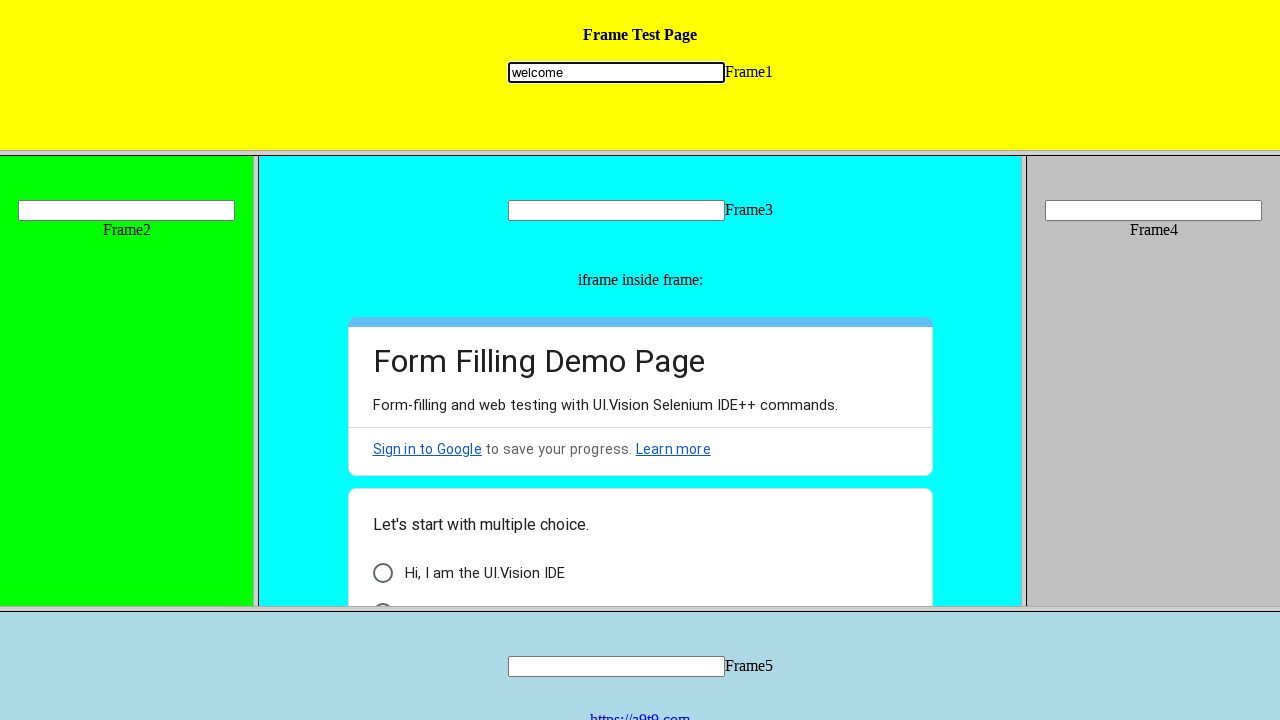

Located Frame 2 element
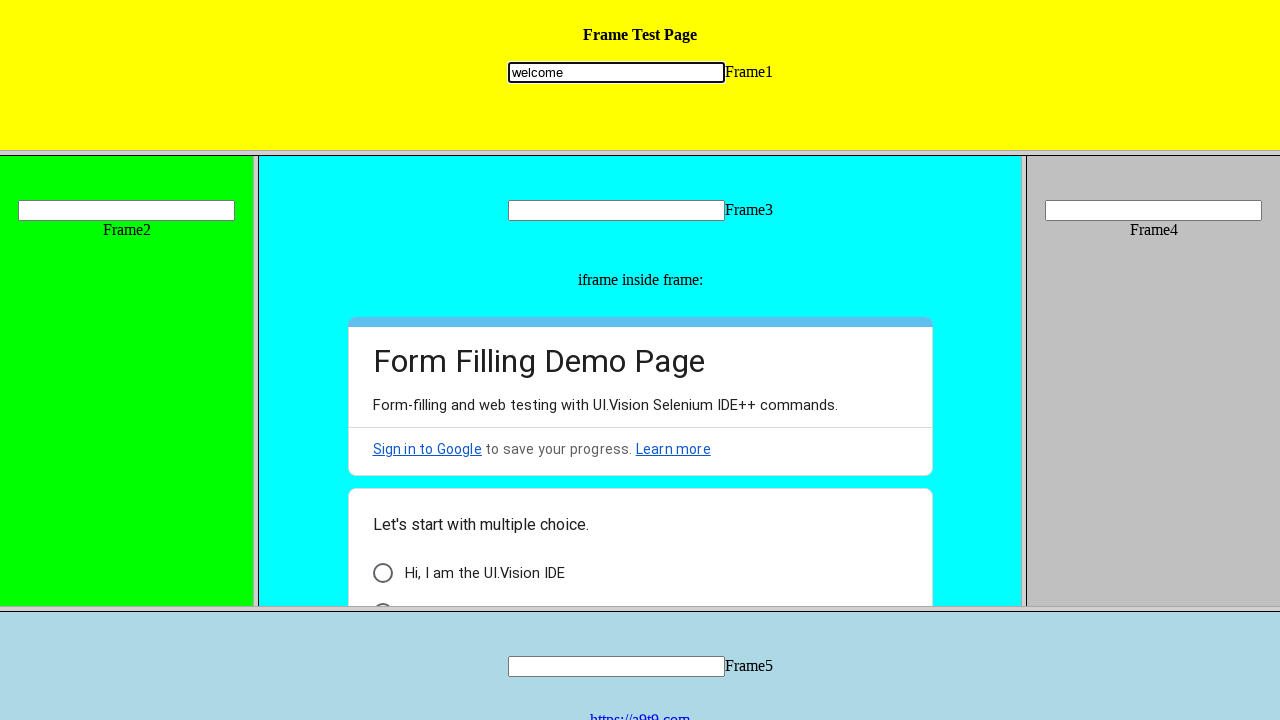

Filled text input in Frame 2 with 'Selenium' on frame[src='frame_2.html'] >> internal:control=enter-frame >> input[name='mytext2
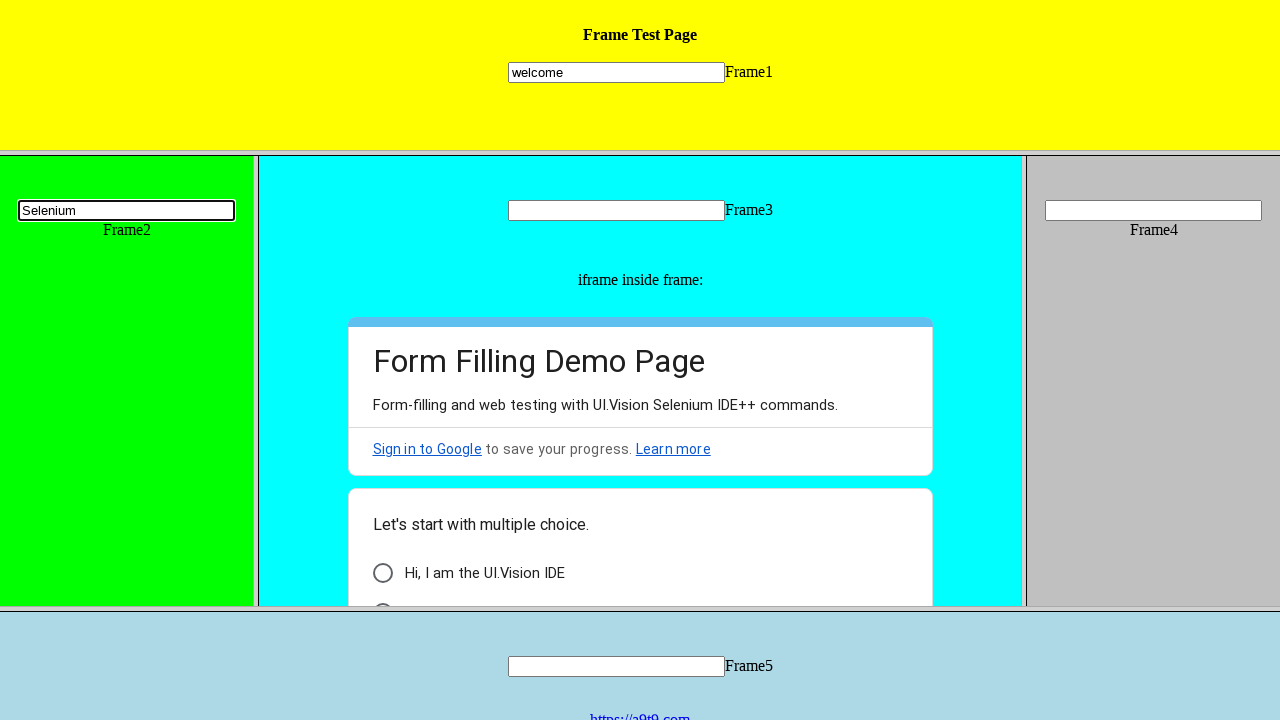

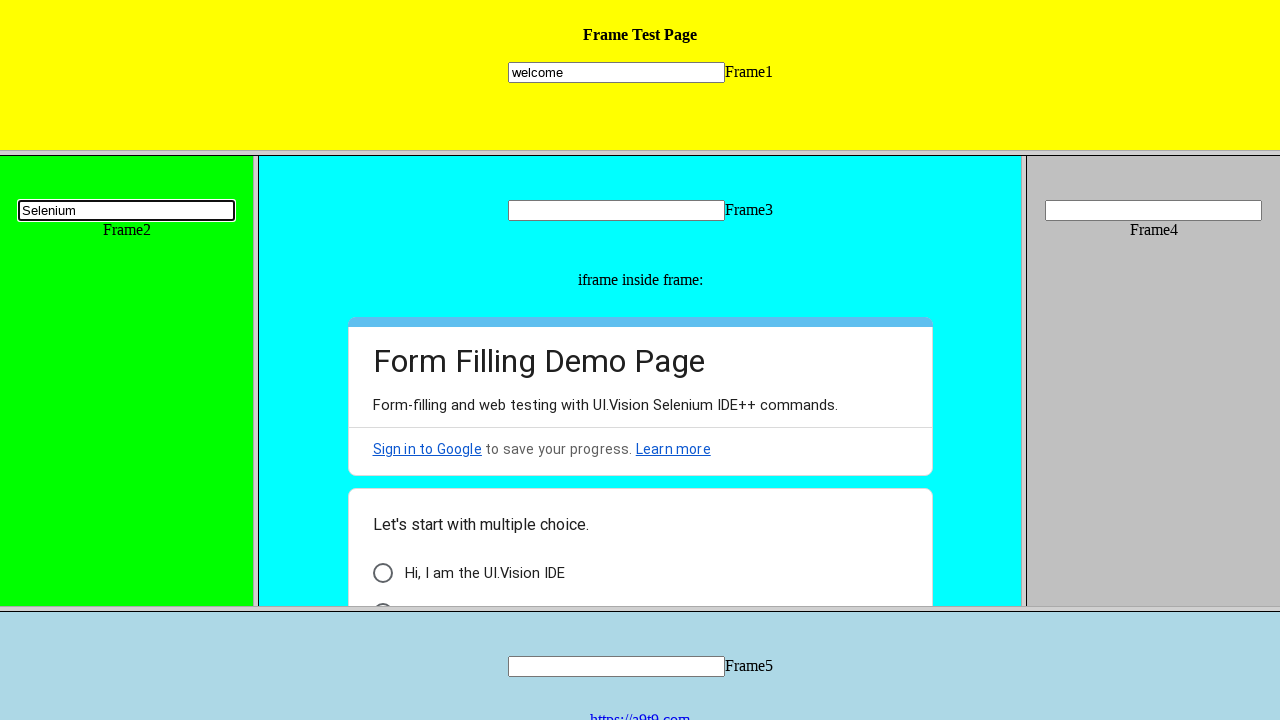